Tests a registration form by filling in personal details (name, email, password, phone), selecting gender, department, job title, programming language preferences, and verifying successful registration submission.

Starting URL: https://practice.cydeo.com/registration_form

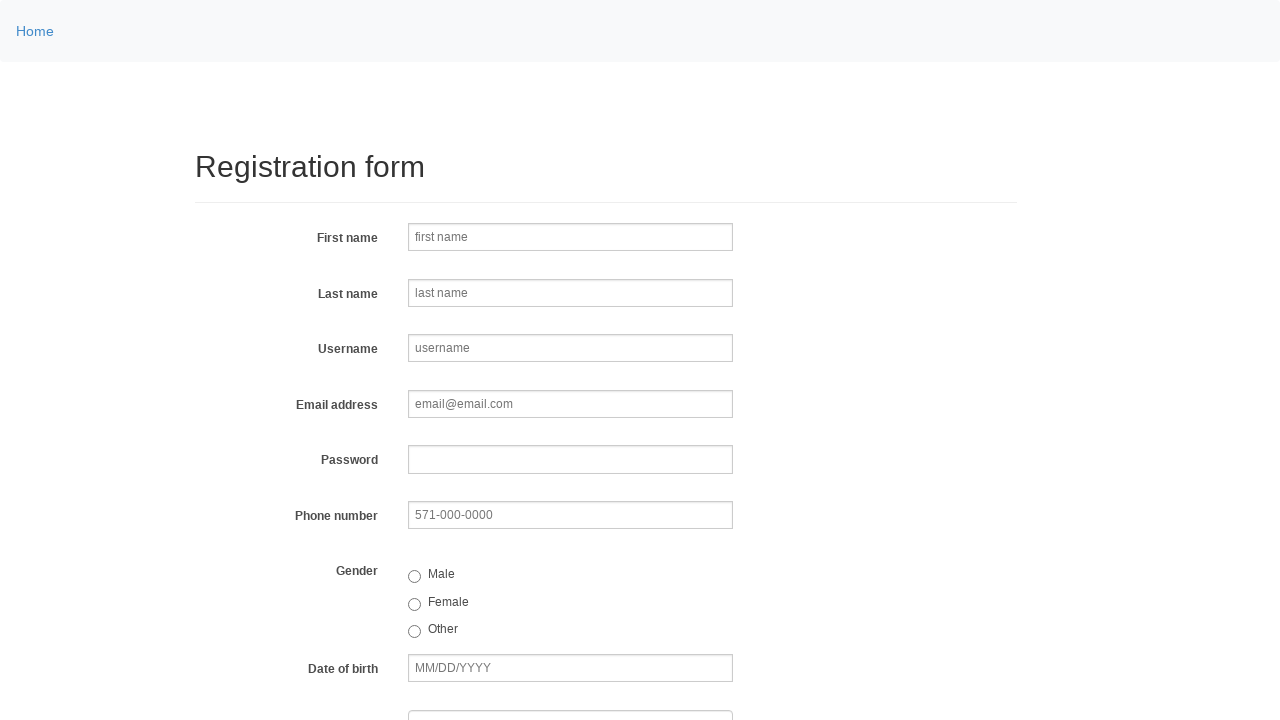

Filled first name field with 'Jane' on input[name='firstname']
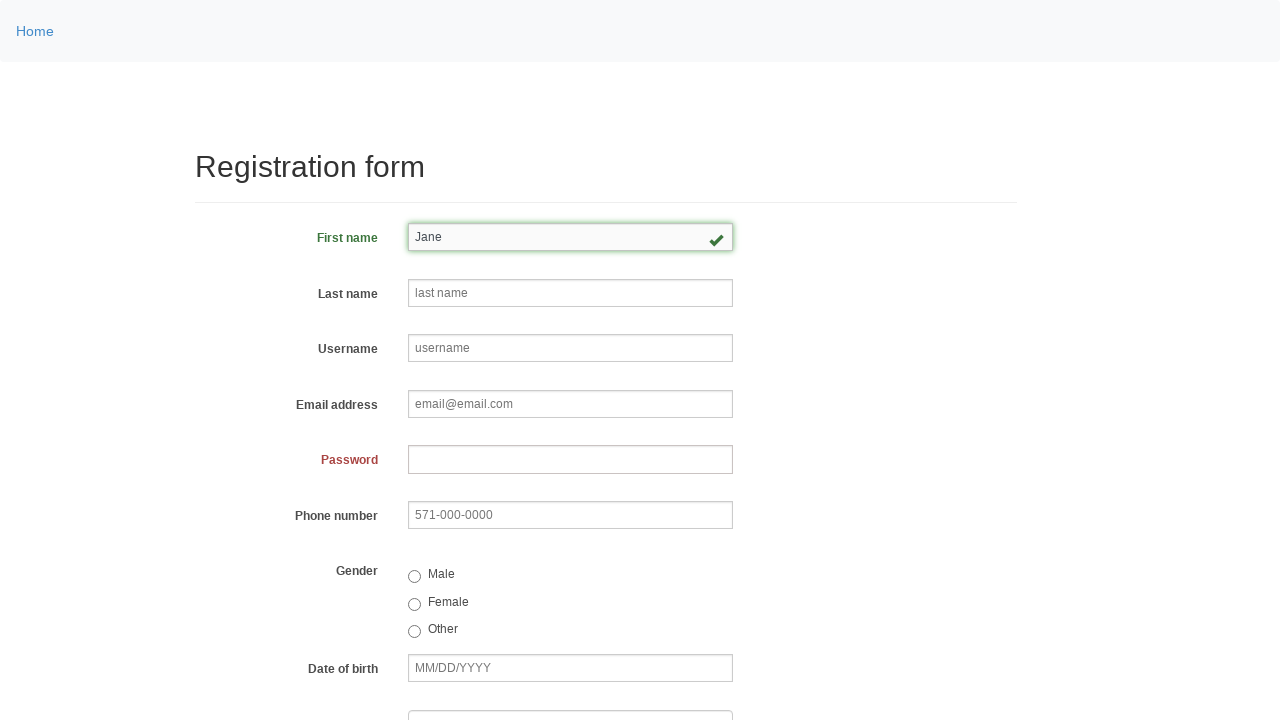

Filled last name field with 'Doe' on input[name='lastname']
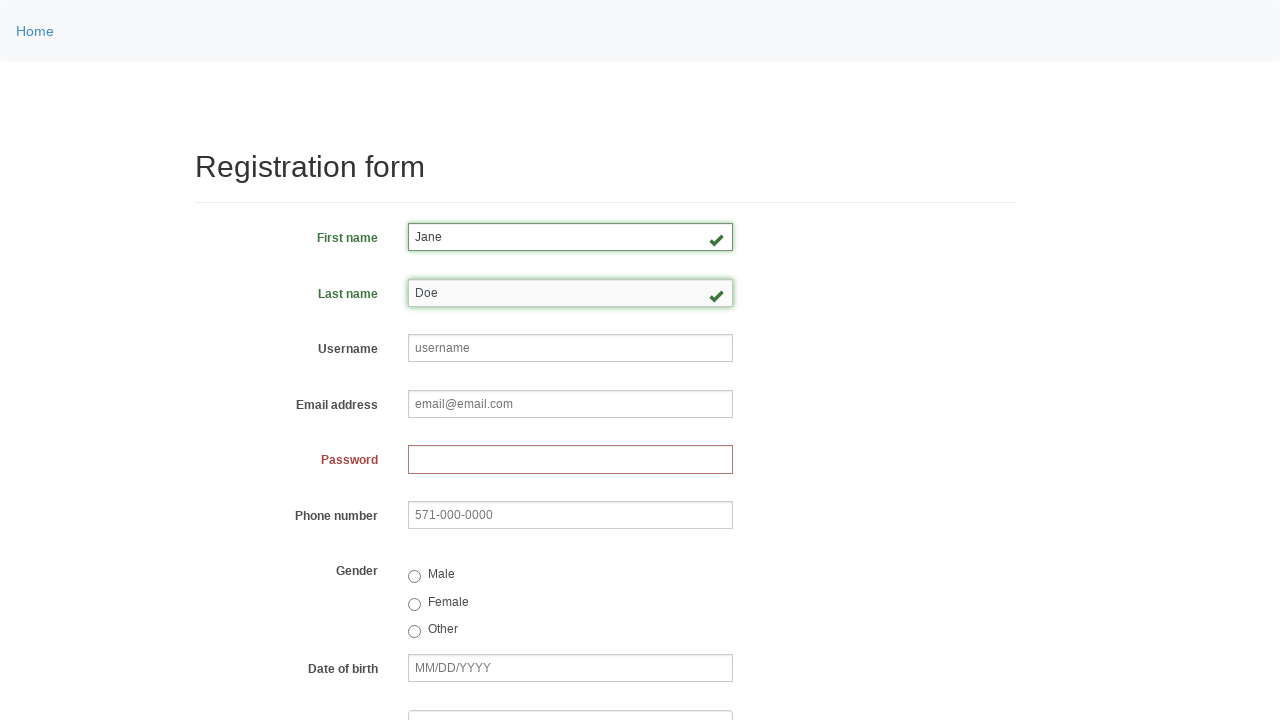

Filled username field with 'janedoe58' on input[name='username']
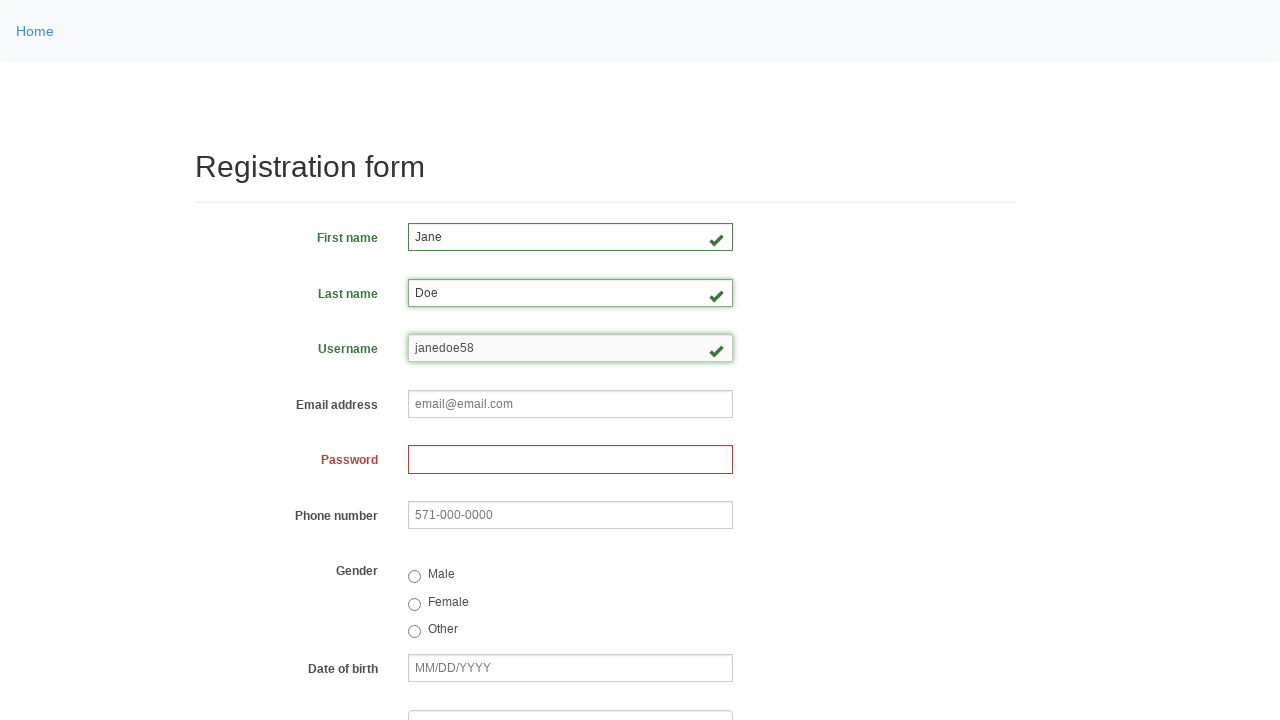

Filled email field with 'janedoe58@gmail.com' on input[name='email']
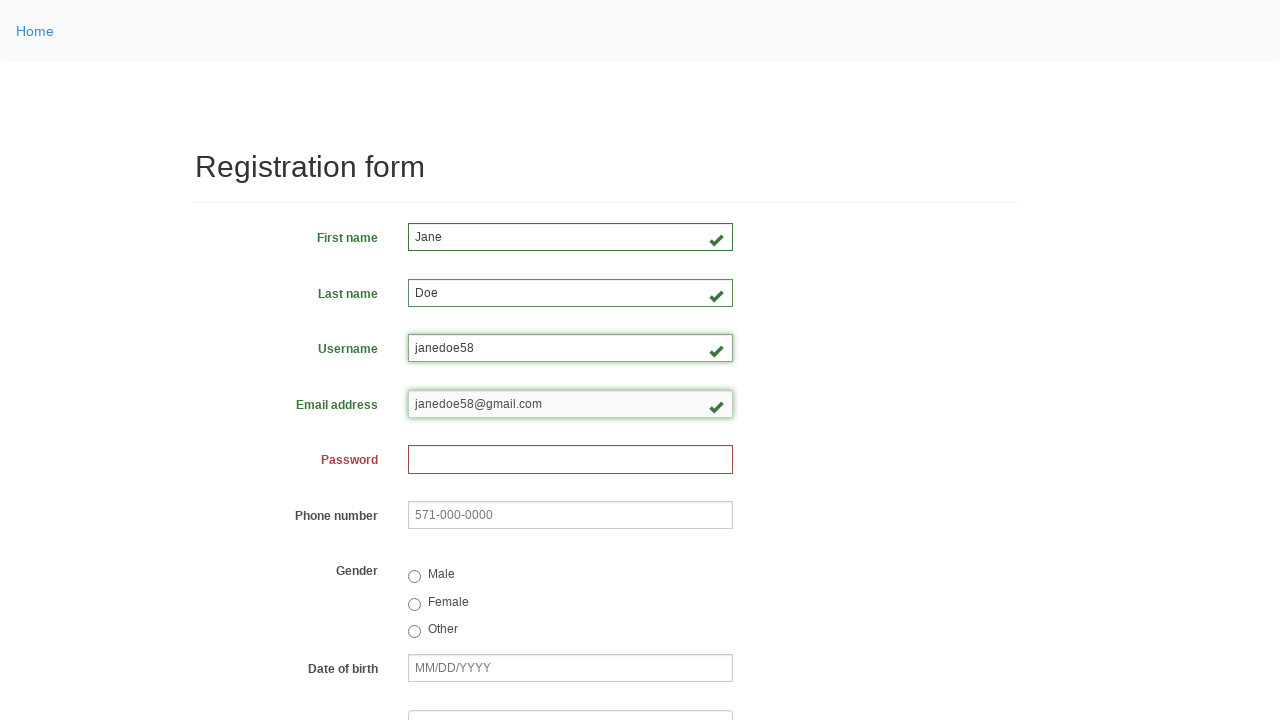

Filled password field with 'Jane_1230' on input[name='password']
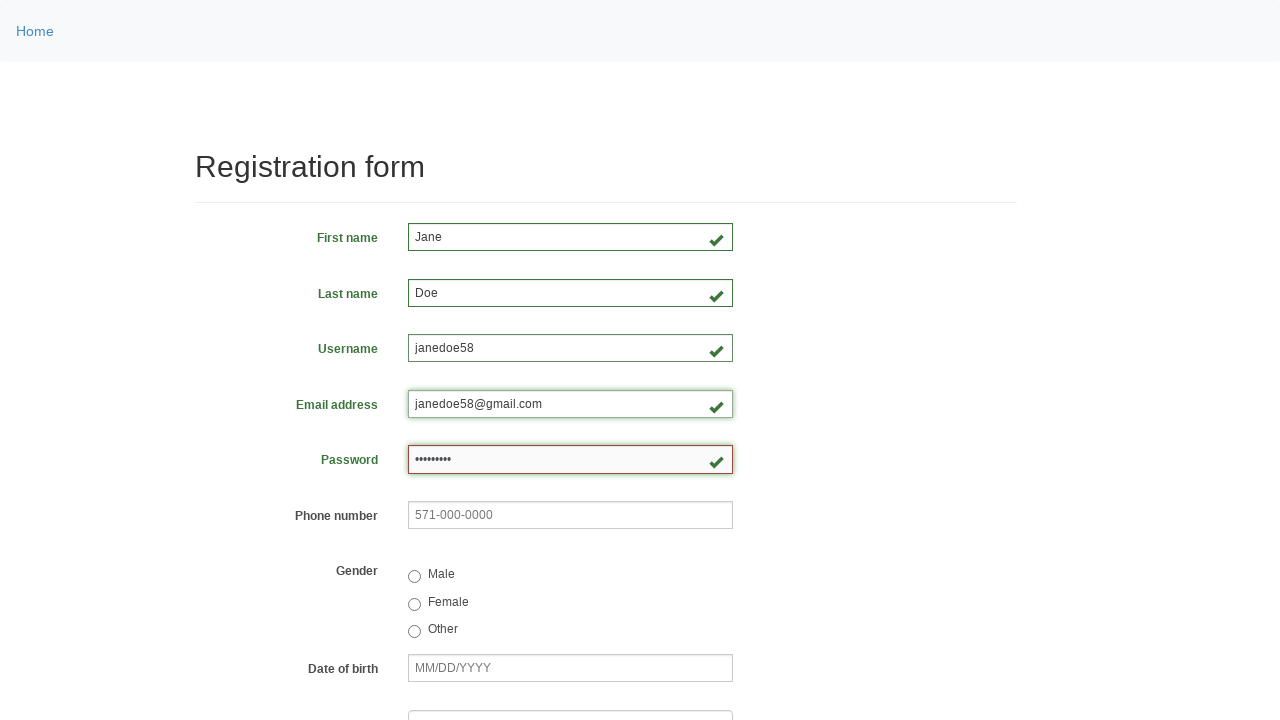

Filled phone number field with '236-115-2635' on input[name='phone']
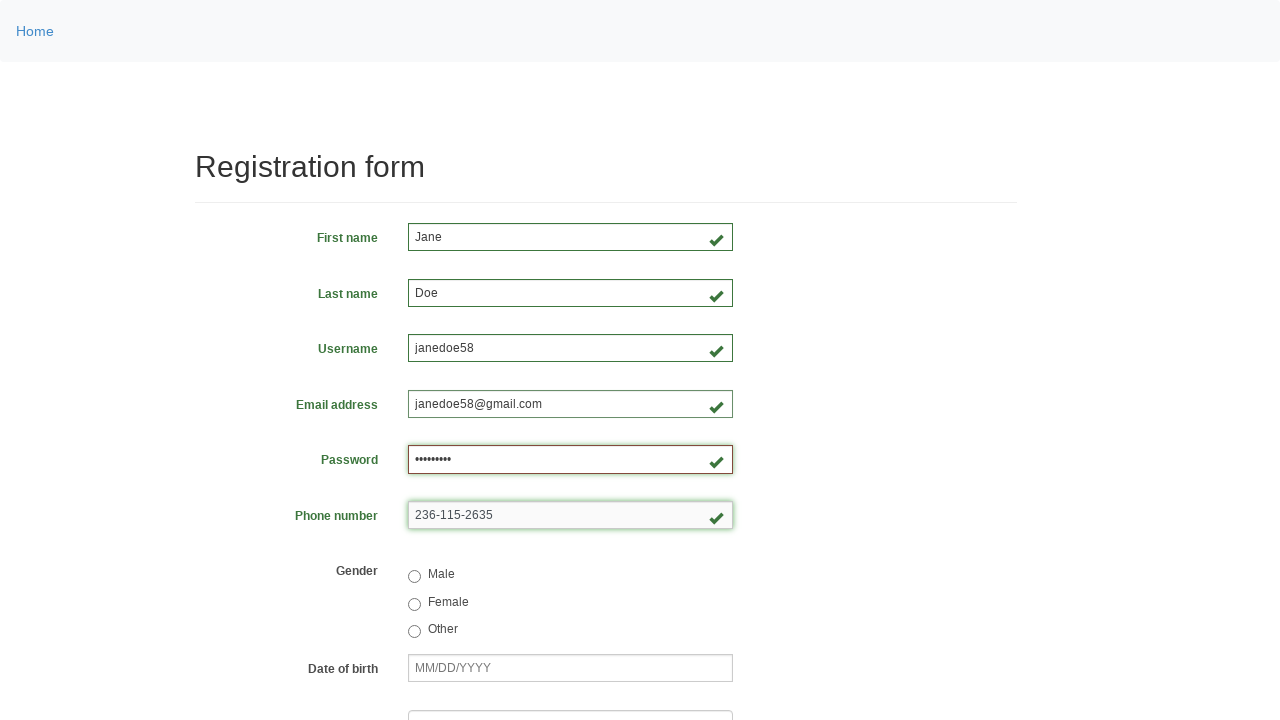

Selected female gender radio button at (414, 604) on input[value='female']
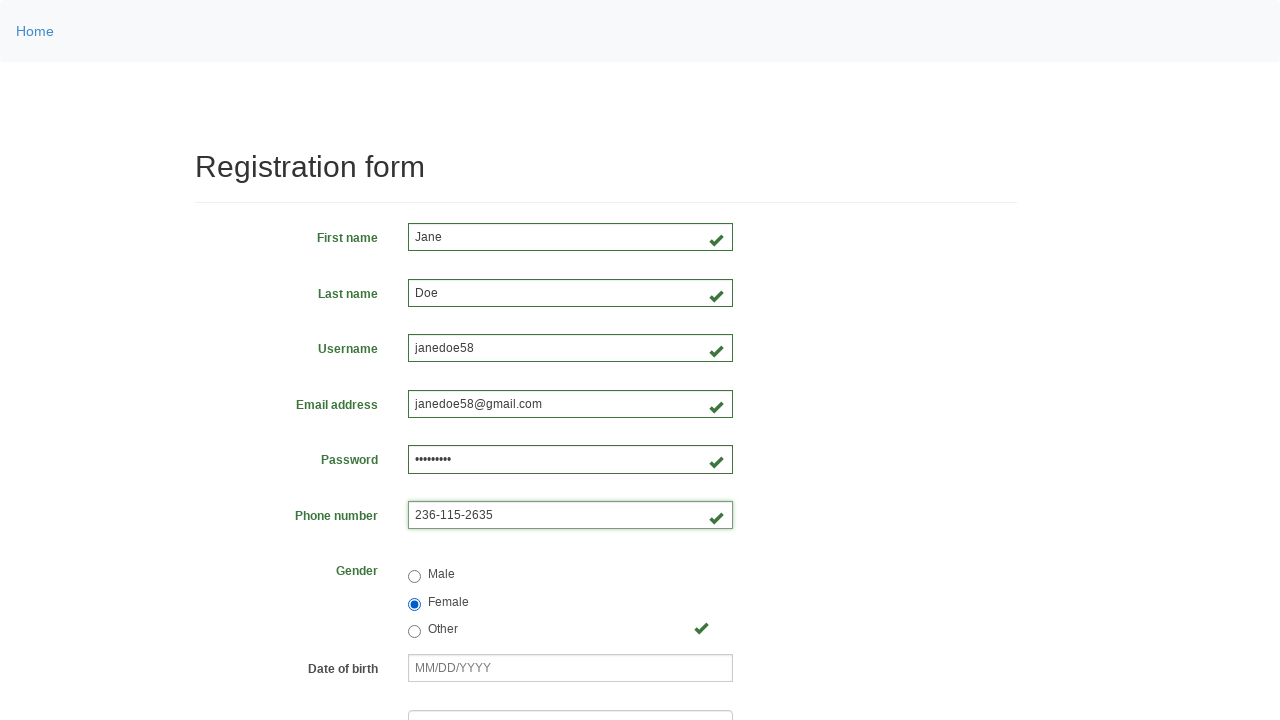

Filled date of birth field with '11/22/2023' on input[name='birthday']
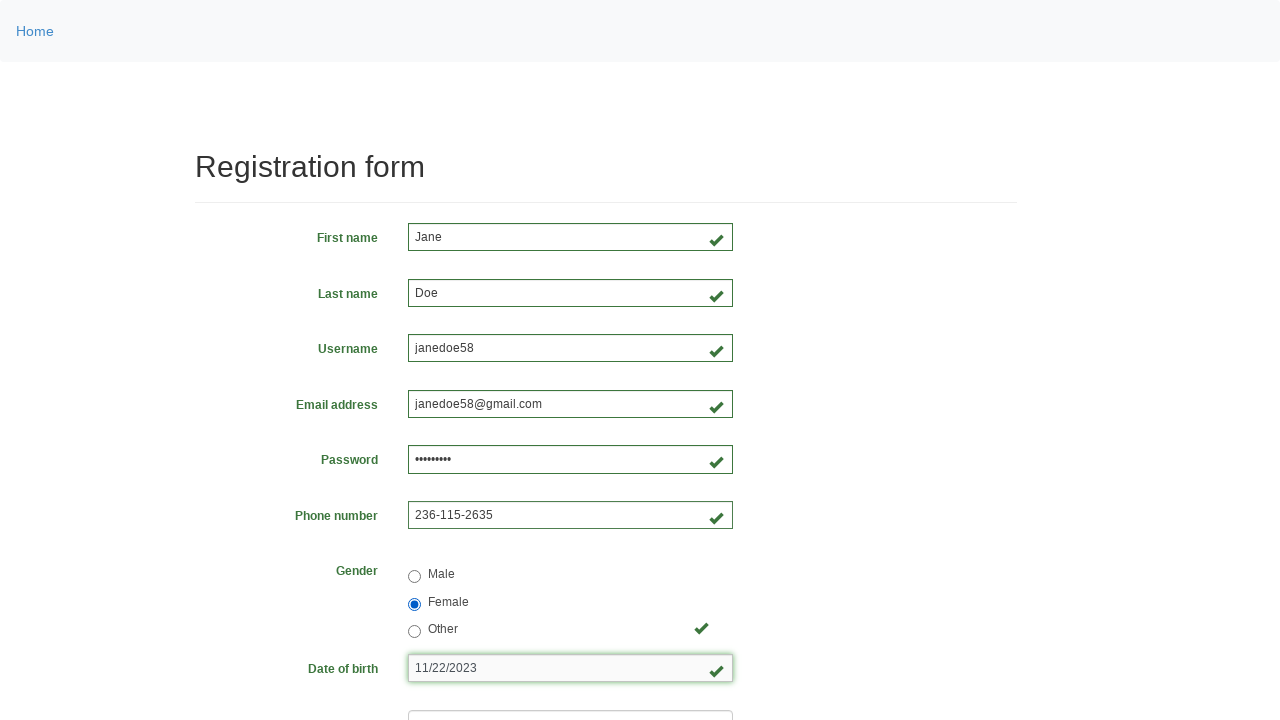

Selected 'Department of Engineering' from department dropdown on select[name='department']
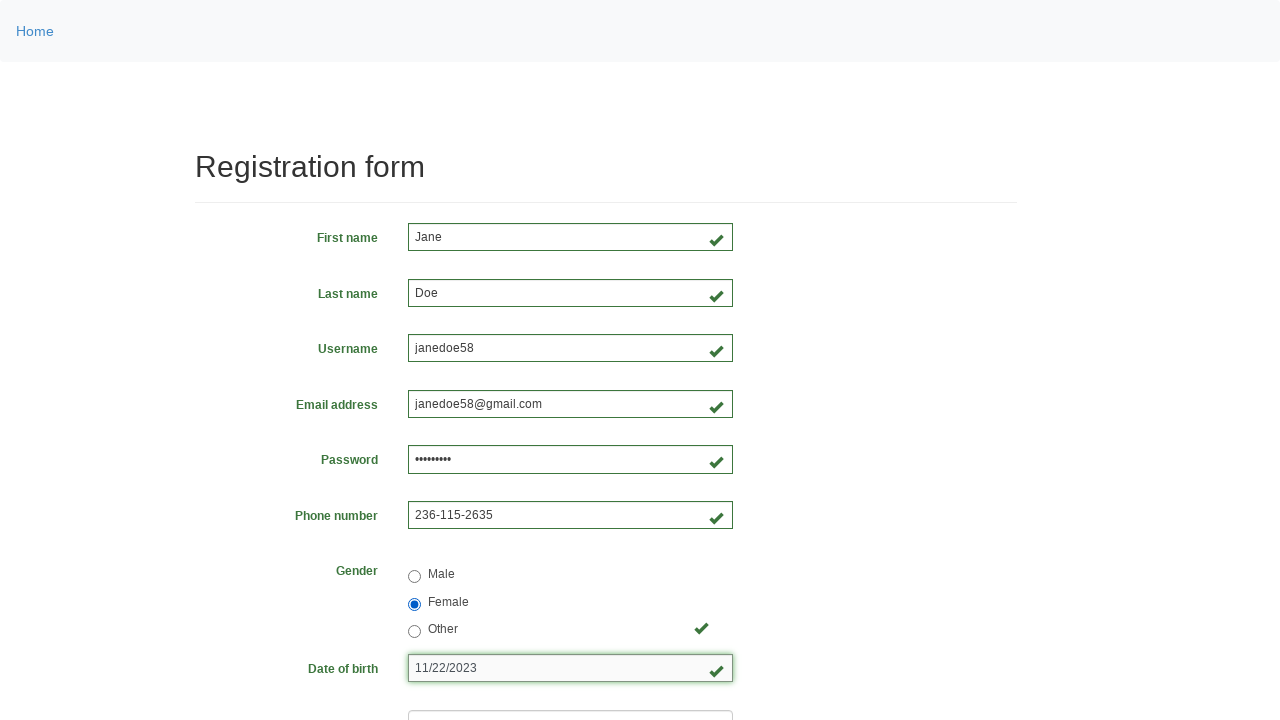

Selected 'SDET' from job title dropdown on select[name='job_title']
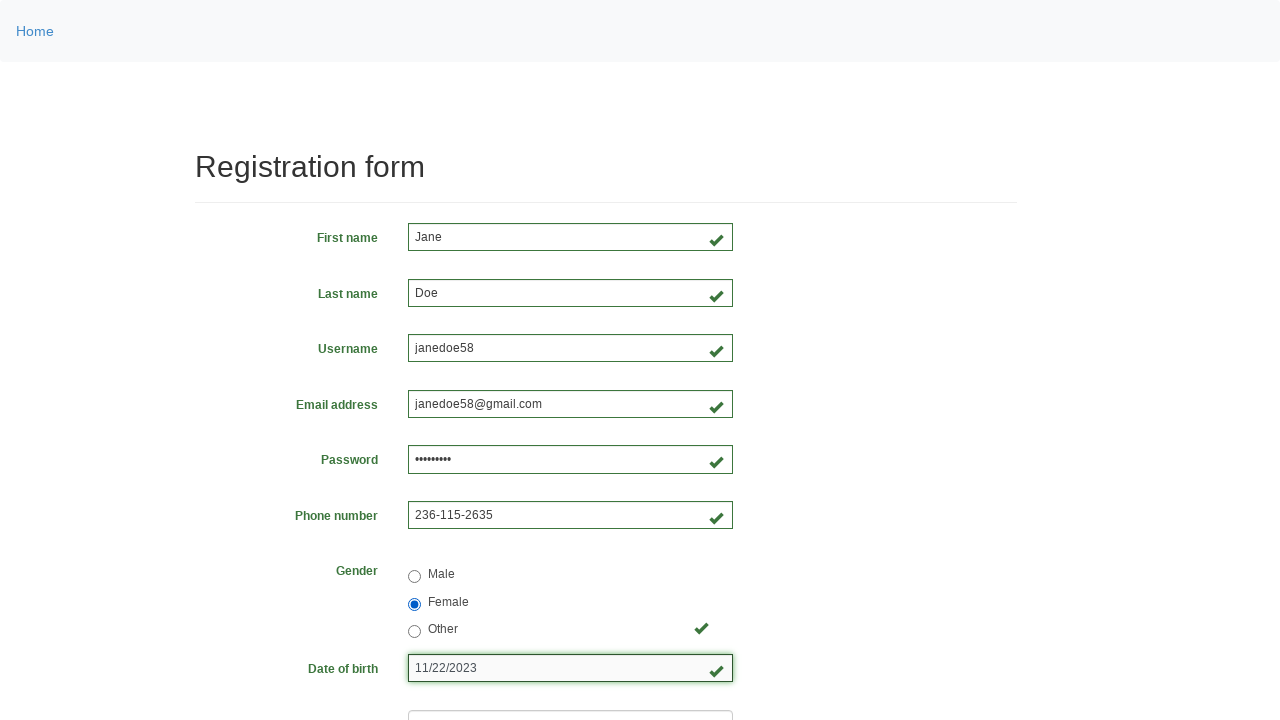

Selected Java programming language checkbox at (465, 468) on input[value='java']
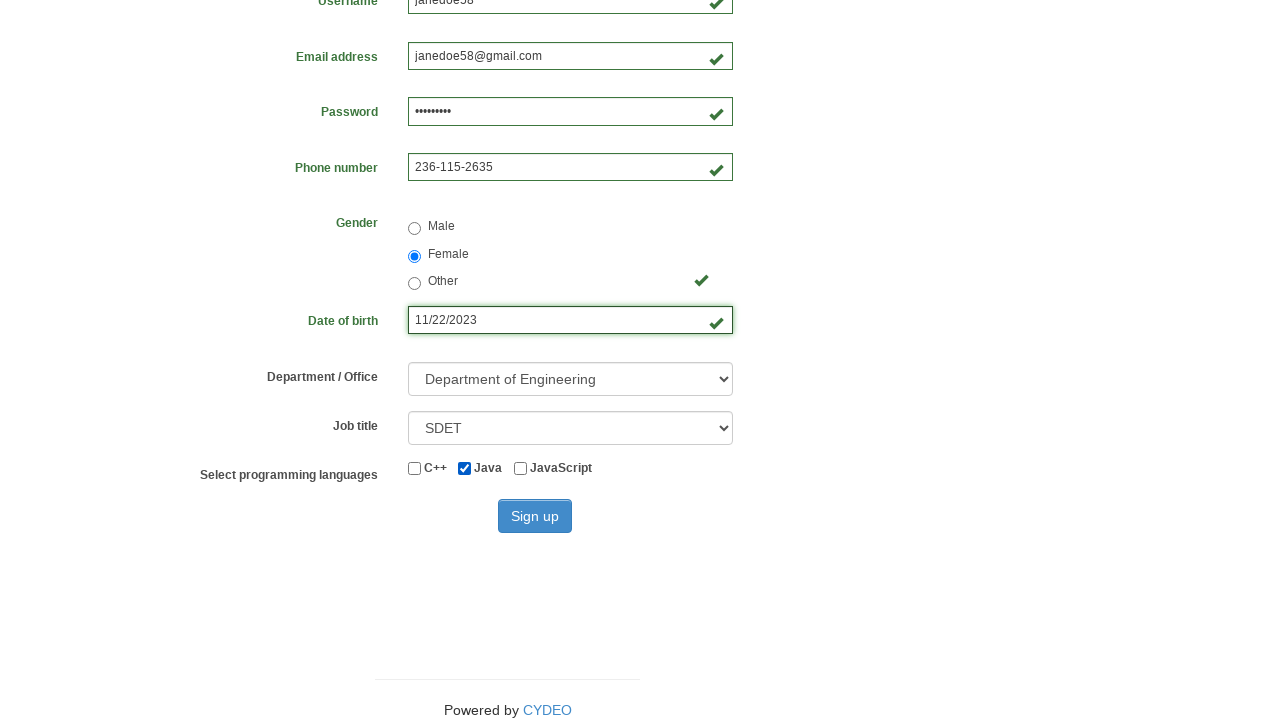

Clicked sign up button to submit registration form at (535, 516) on #wooden_spoon
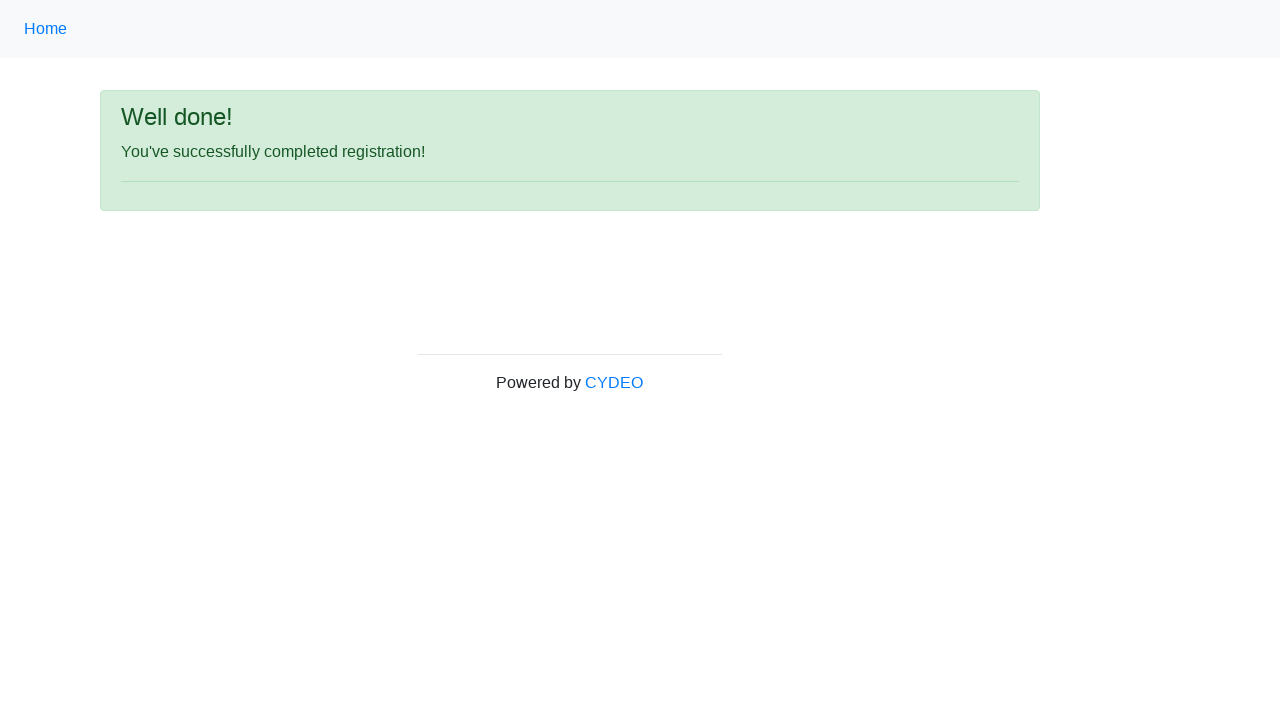

Success message displayed confirming registration submission
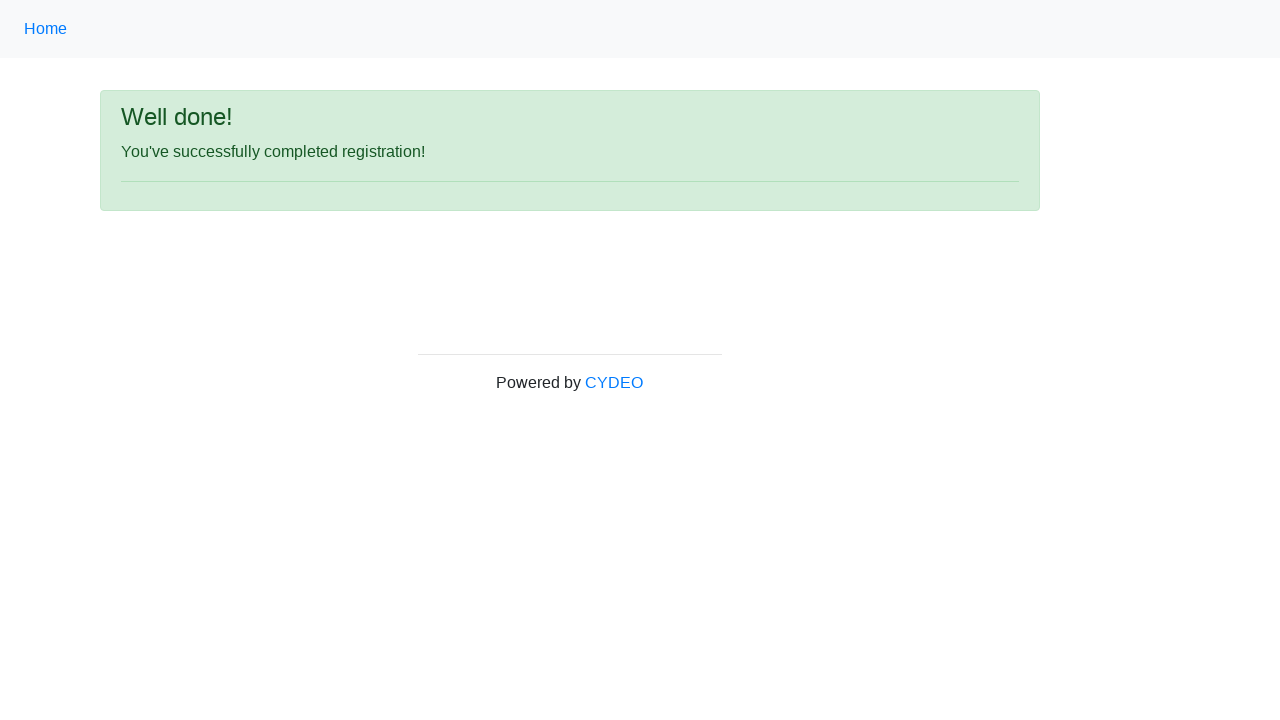

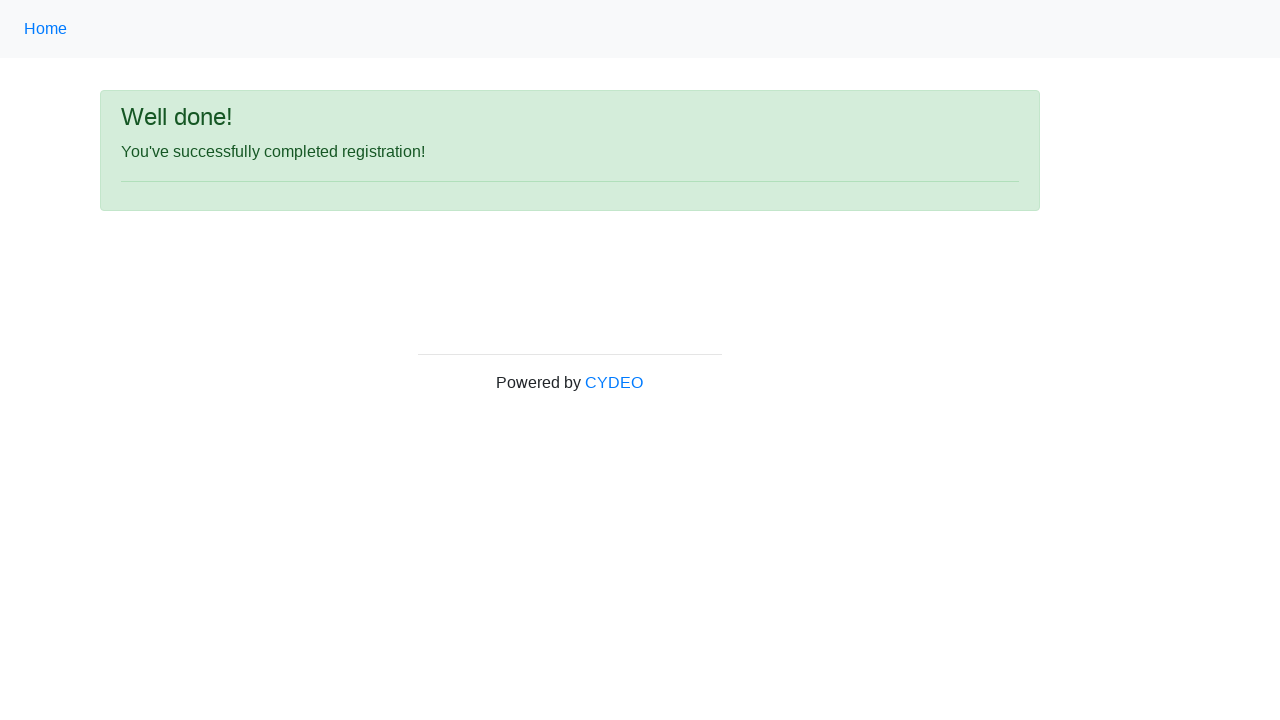